Tests Semantic UI country selection dropdown by selecting multiple countries

Starting URL: https://semantic-ui.com/modules/dropdown.html

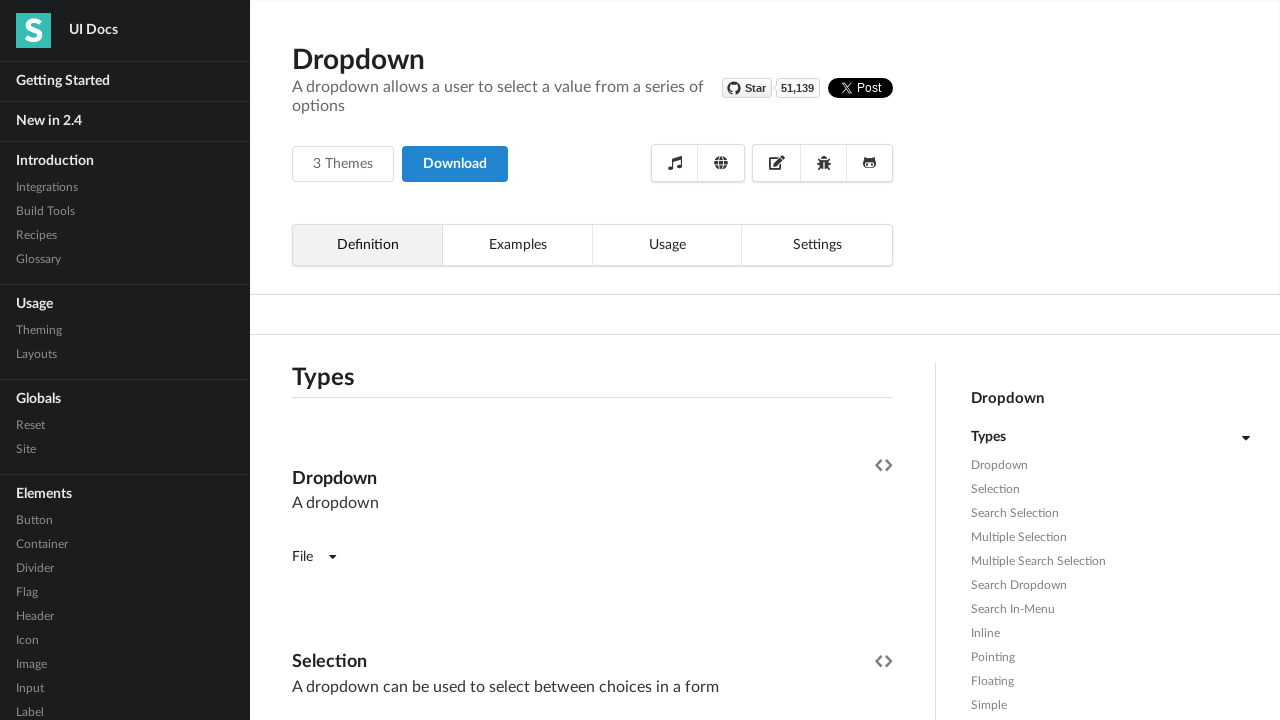

Clicked on 'Select Country' dropdown to open it at (592, 361) on xpath=//div[text()='Select Country']/parent::div[@class='ui fluid multiple searc
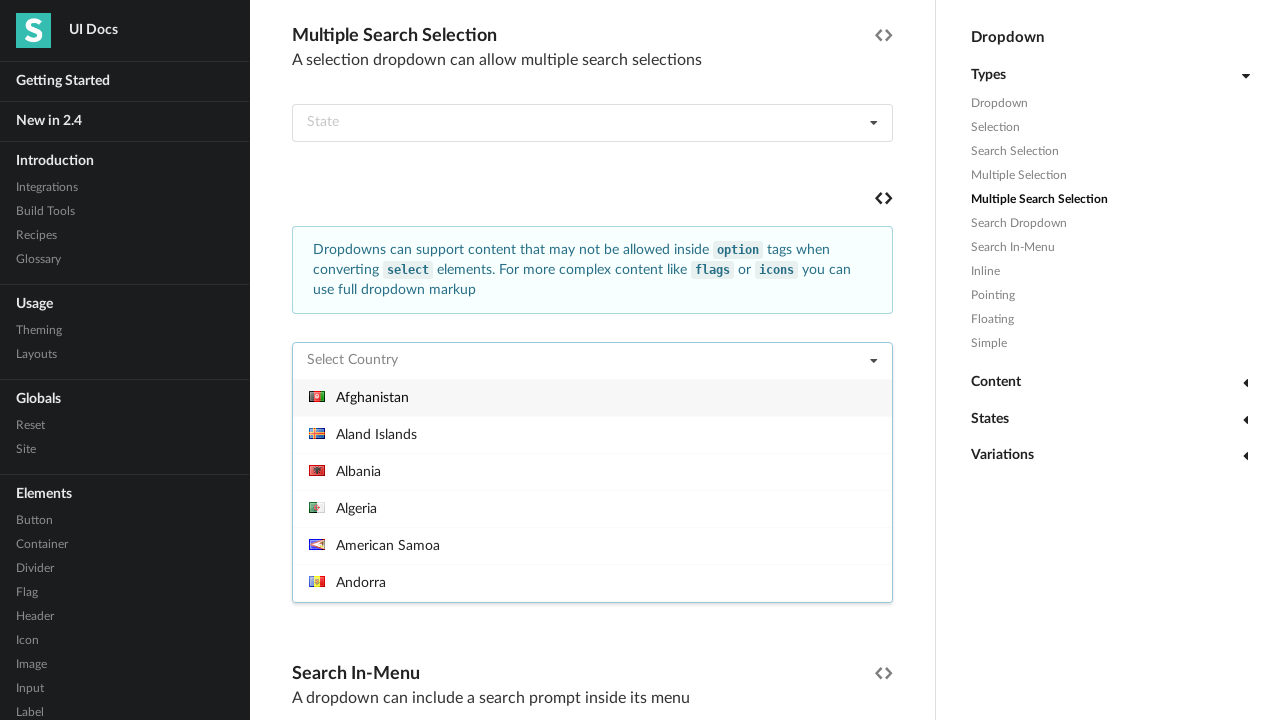

Selected 'Aland Islands' from the dropdown menu at (592, 434) on xpath=//div[@class='menu transition visible']/div[@class='item'][text()='Aland I
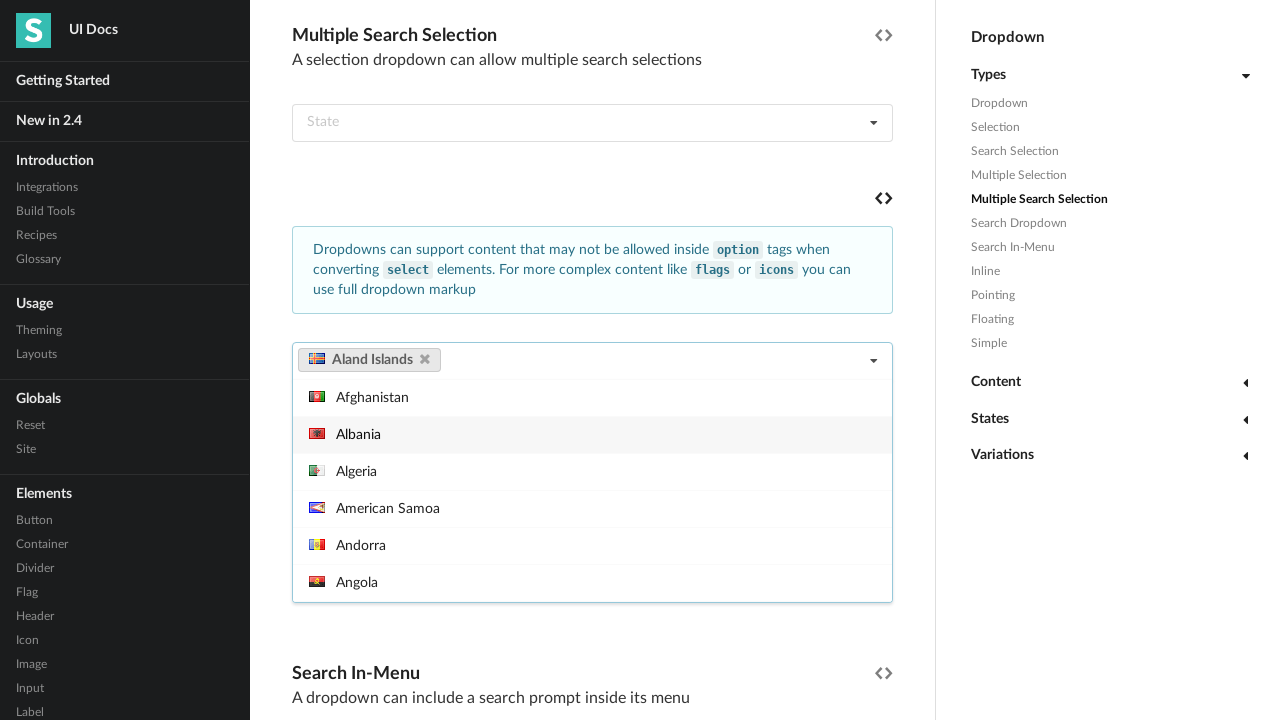

Selected 'Algeria' from the dropdown menu at (592, 471) on xpath=//div[@class='menu transition visible']/div[@class='item'][text()='Algeria
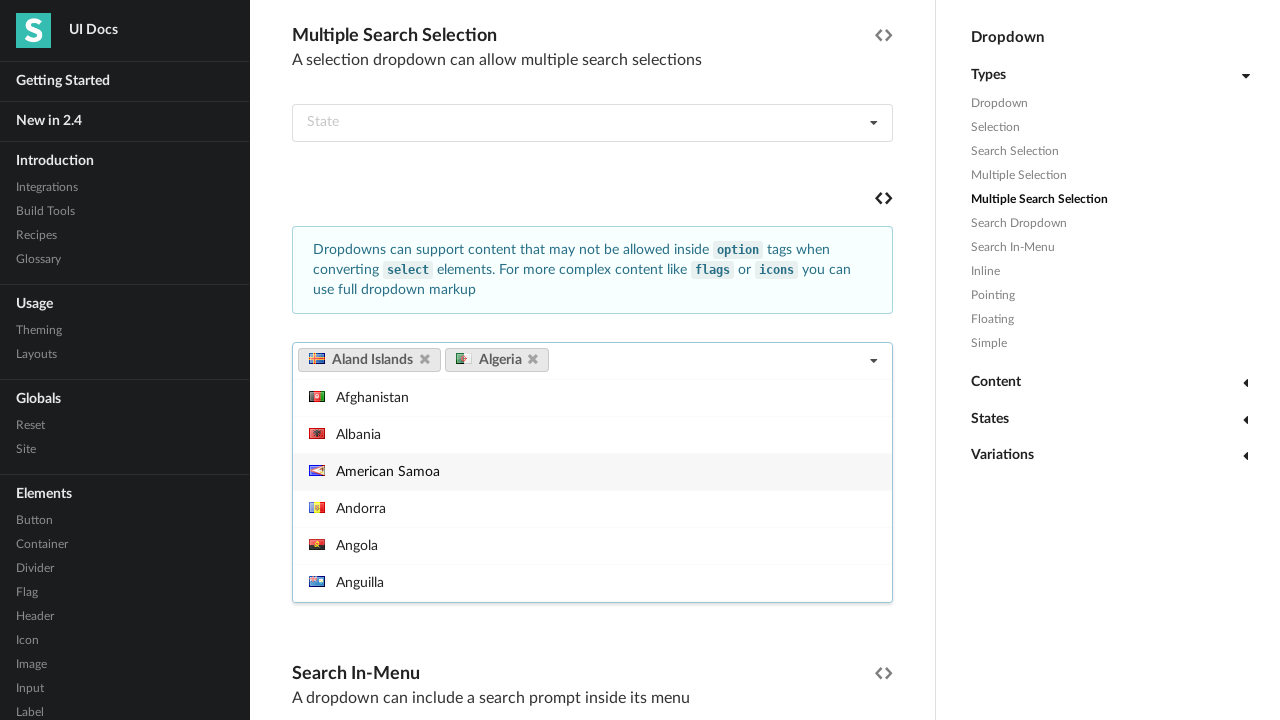

Selected 'Andorra' from the dropdown menu at (592, 508) on xpath=//div[@class='menu transition visible']/div[@class='item'][text()='Andorra
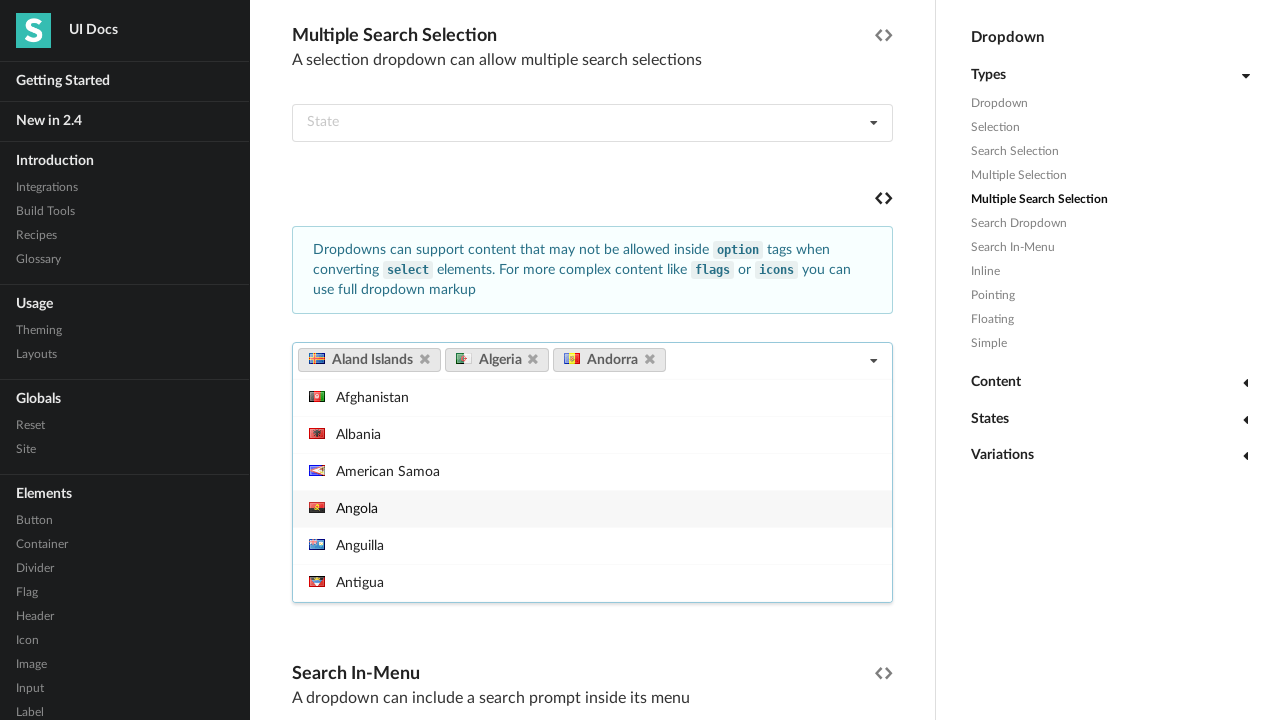

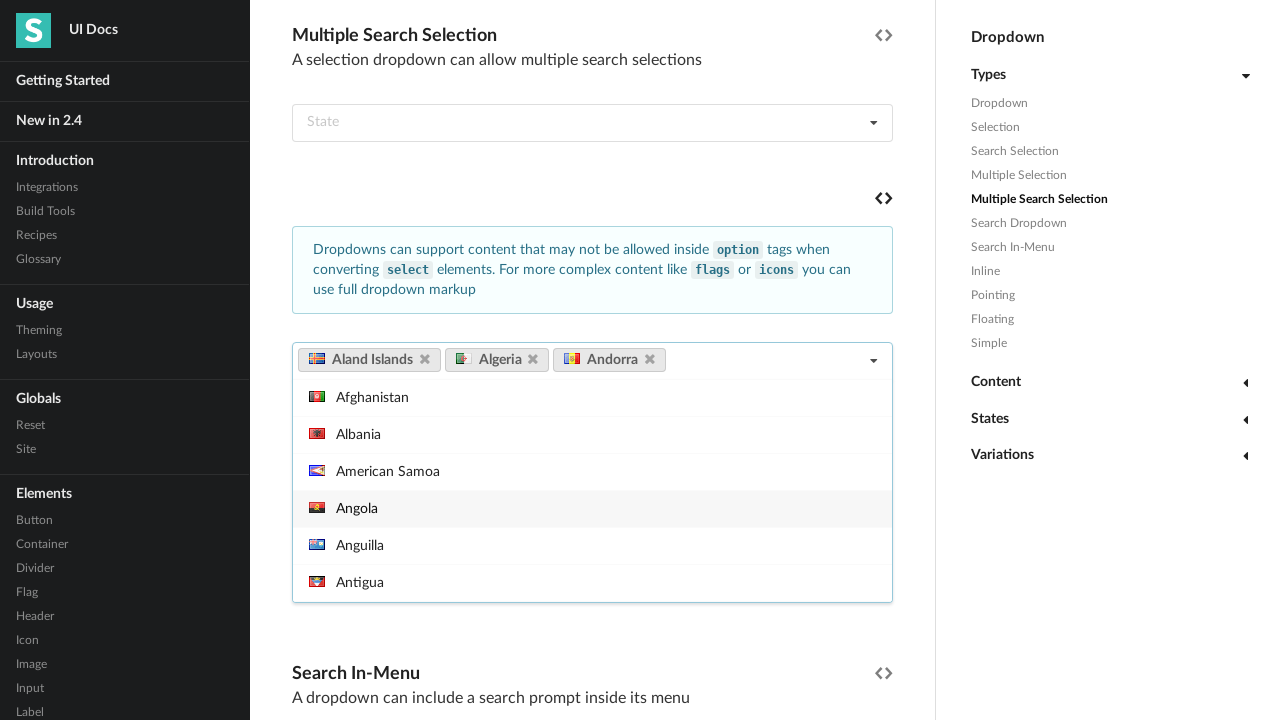